Tests hover action functionality by navigating to Hepsiburada website and hovering over the "Moda" (Fashion) menu element

Starting URL: https://www.hepsiburada.com/

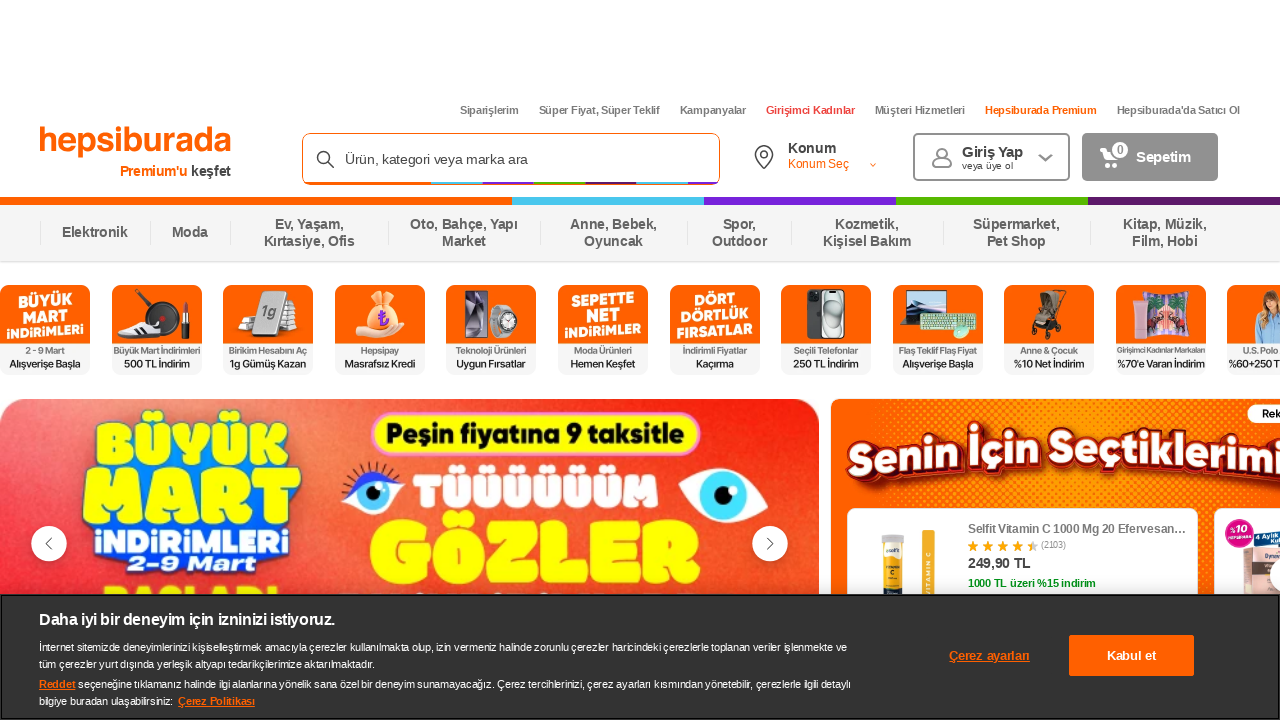

Hovered over the 'Moda' (Fashion) menu element at (190, 233) on xpath=//*[text()='Moda']
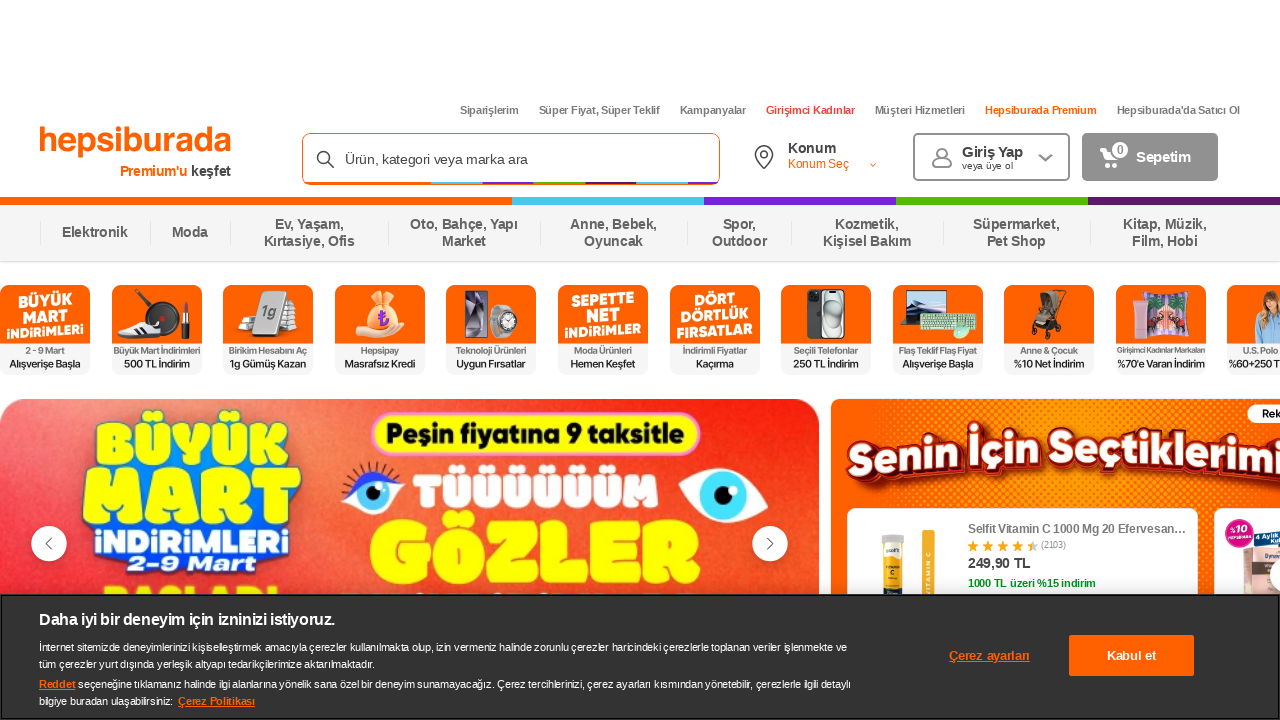

Waited 1 second to observe hover effect
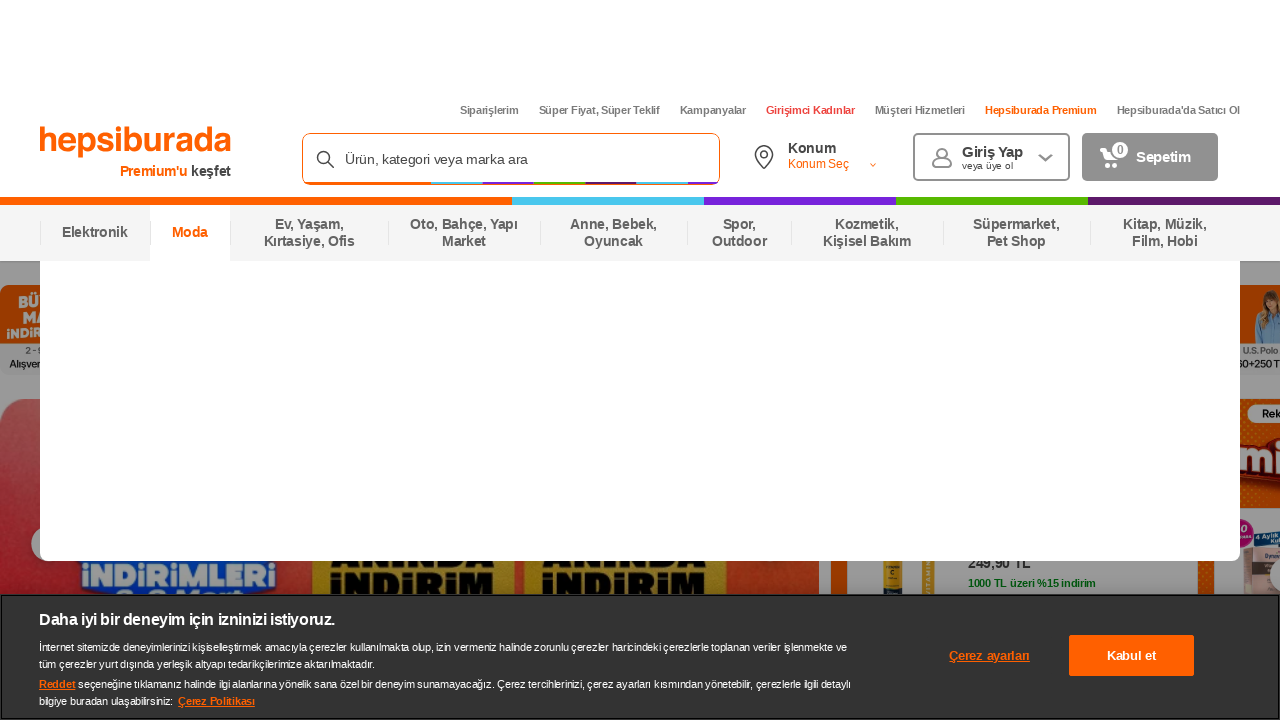

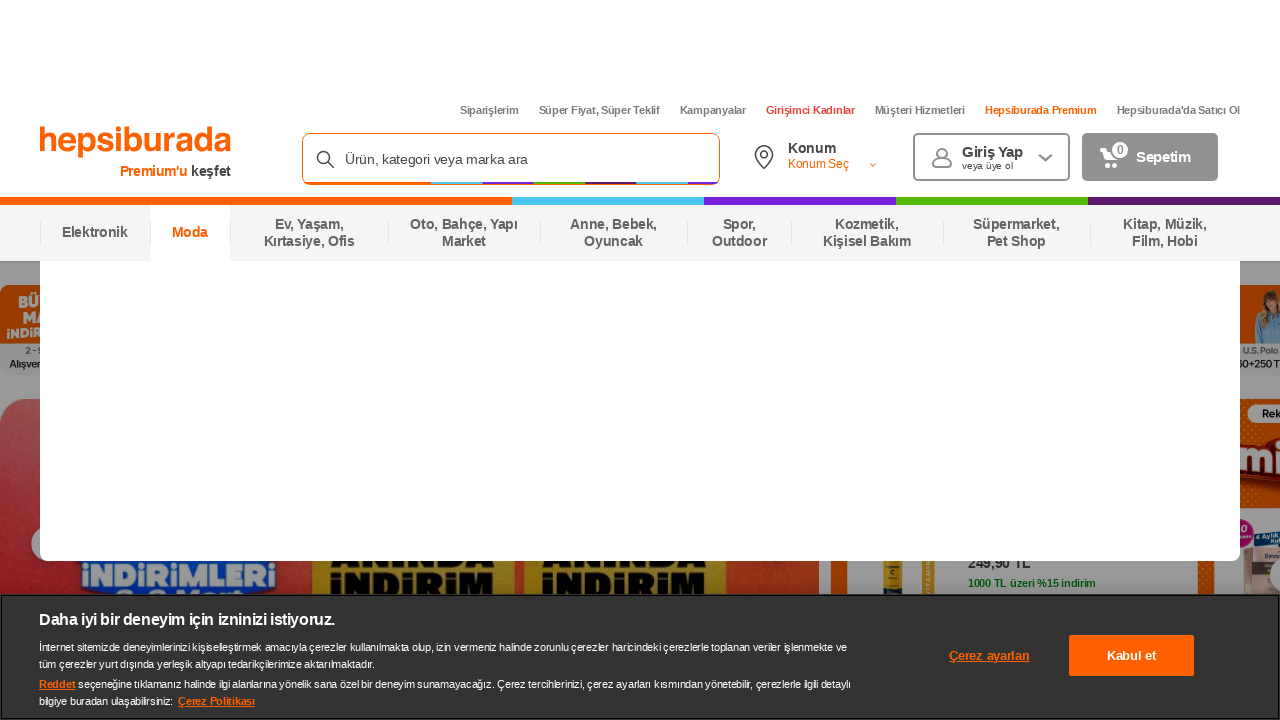